Tests a jQuery ComboTree dropdown component by clicking to open the multi-selection dropdown, iterating through dropdown items, clicking each one, and stopping when "choice 6" is reached.

Starting URL: https://www.jqueryscript.net/demo/Drop-Down-Combo-Tree/

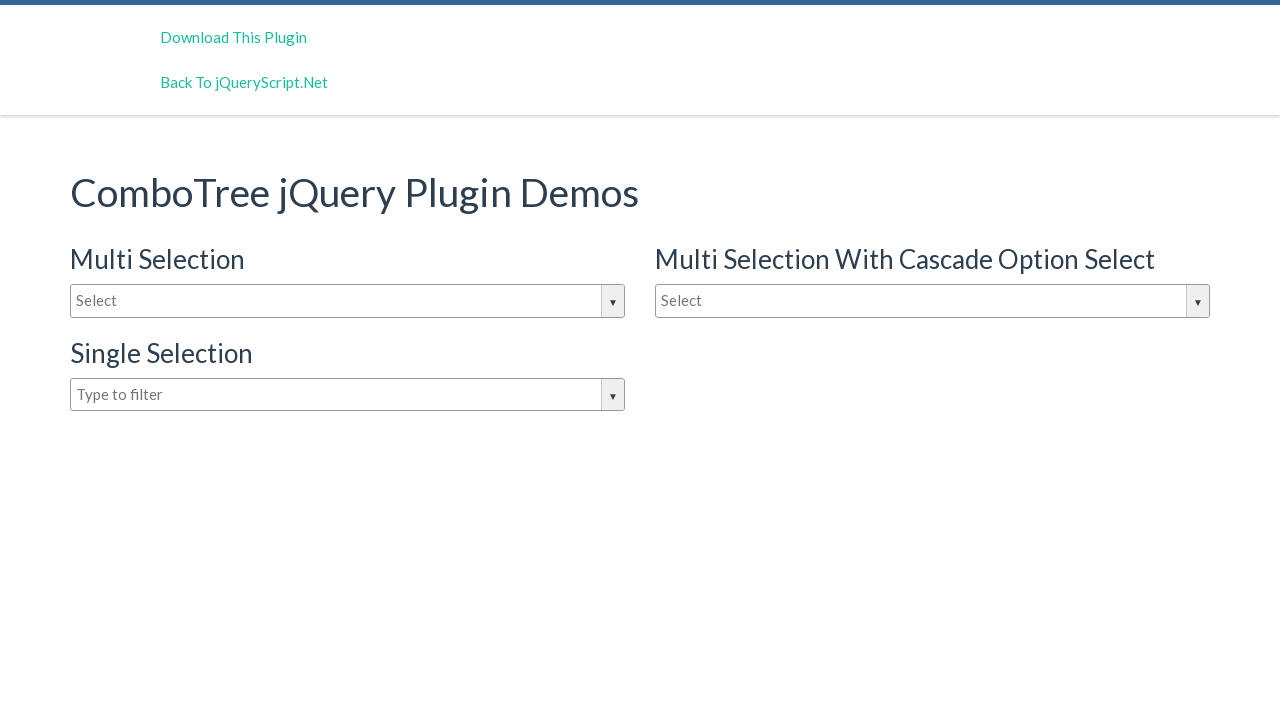

Clicked on the multi-selection dropdown to open it at (348, 301) on input#justAnInputBox
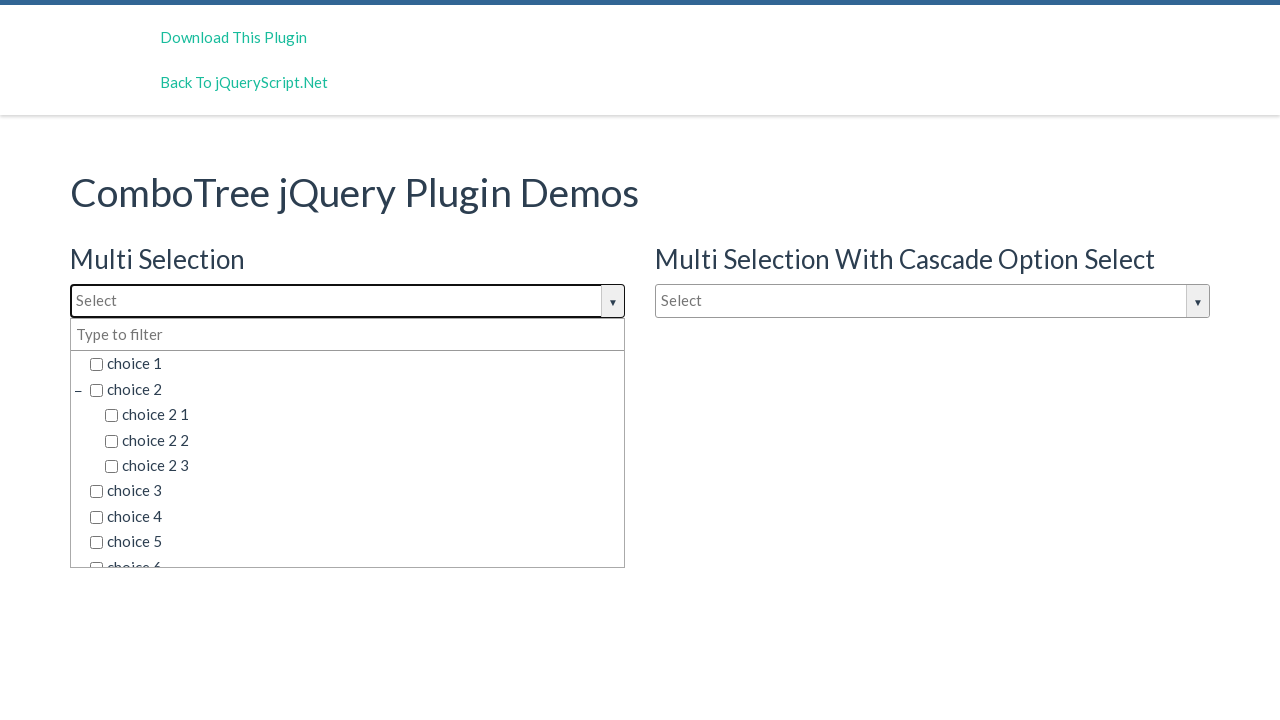

Dropdown items loaded and became visible
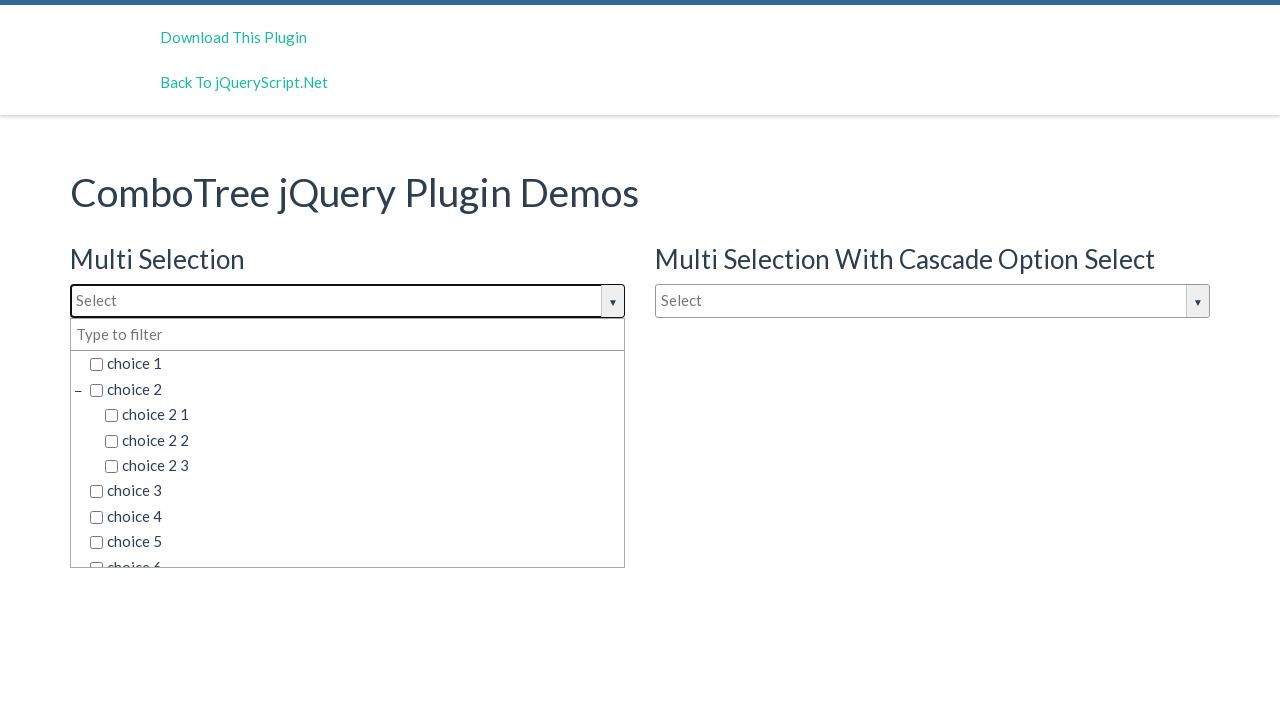

Clicked on dropdown item 'choice 1' at (355, 364) on span.comboTreeItemTitle >> nth=0
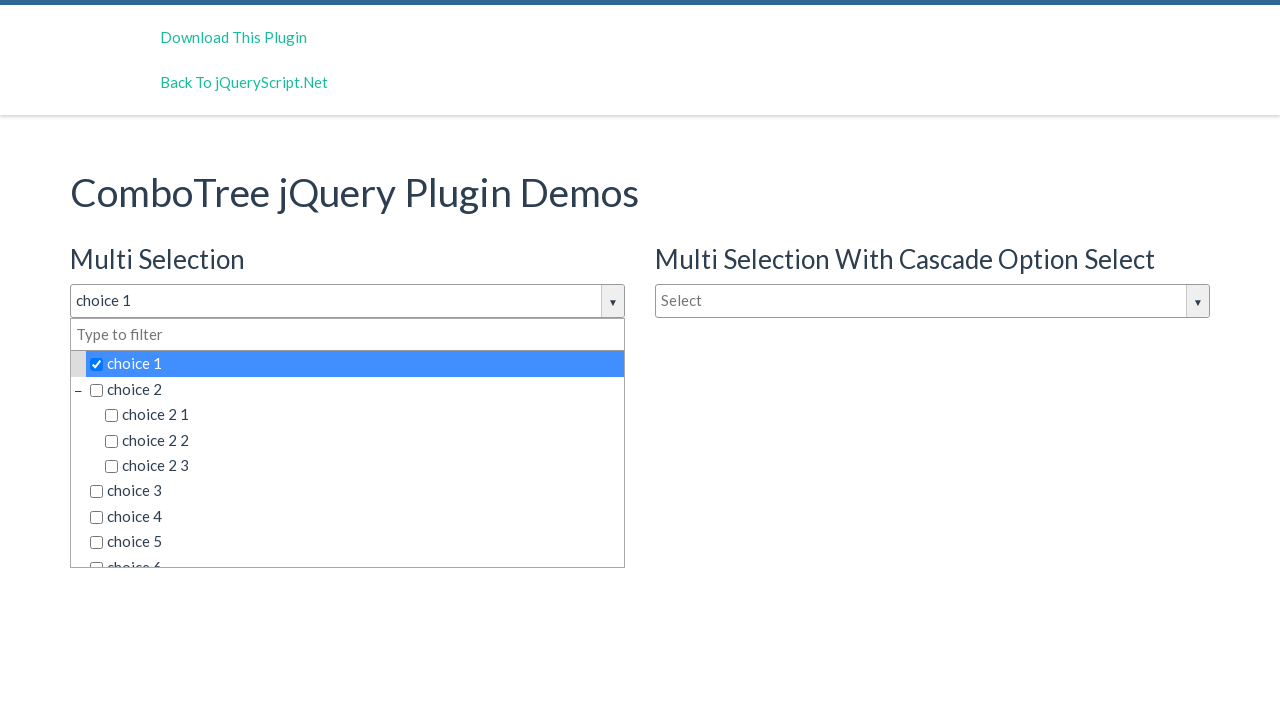

Clicked on dropdown item 'choice 2' at (355, 389) on span.comboTreeItemTitle >> nth=1
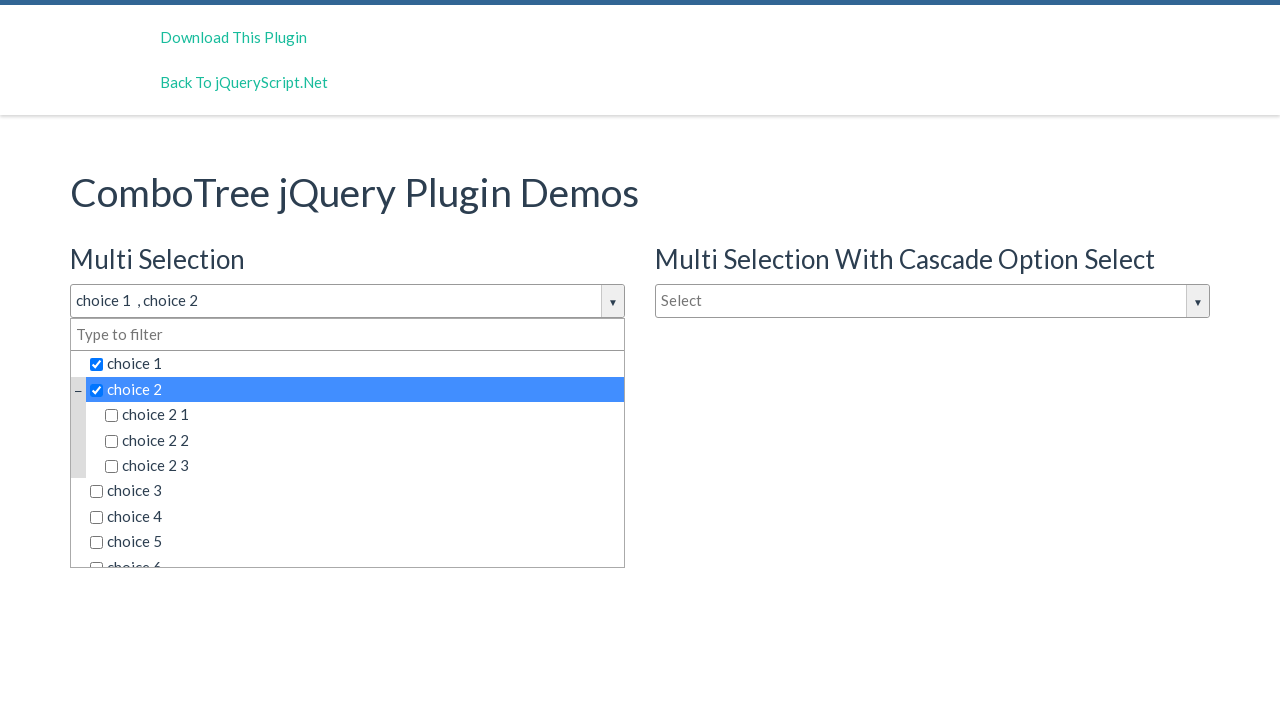

Clicked on dropdown item 'choice 2 1' at (362, 415) on span.comboTreeItemTitle >> nth=2
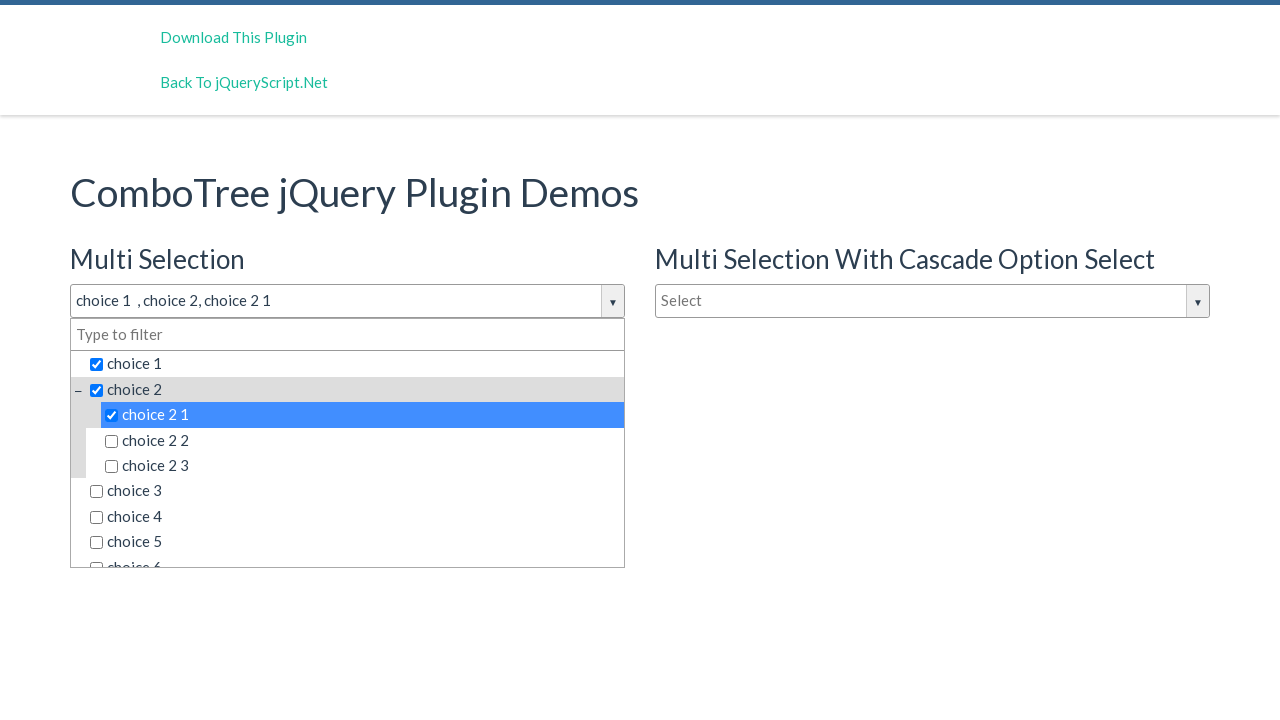

Clicked on dropdown item 'choice 2 2' at (362, 440) on span.comboTreeItemTitle >> nth=3
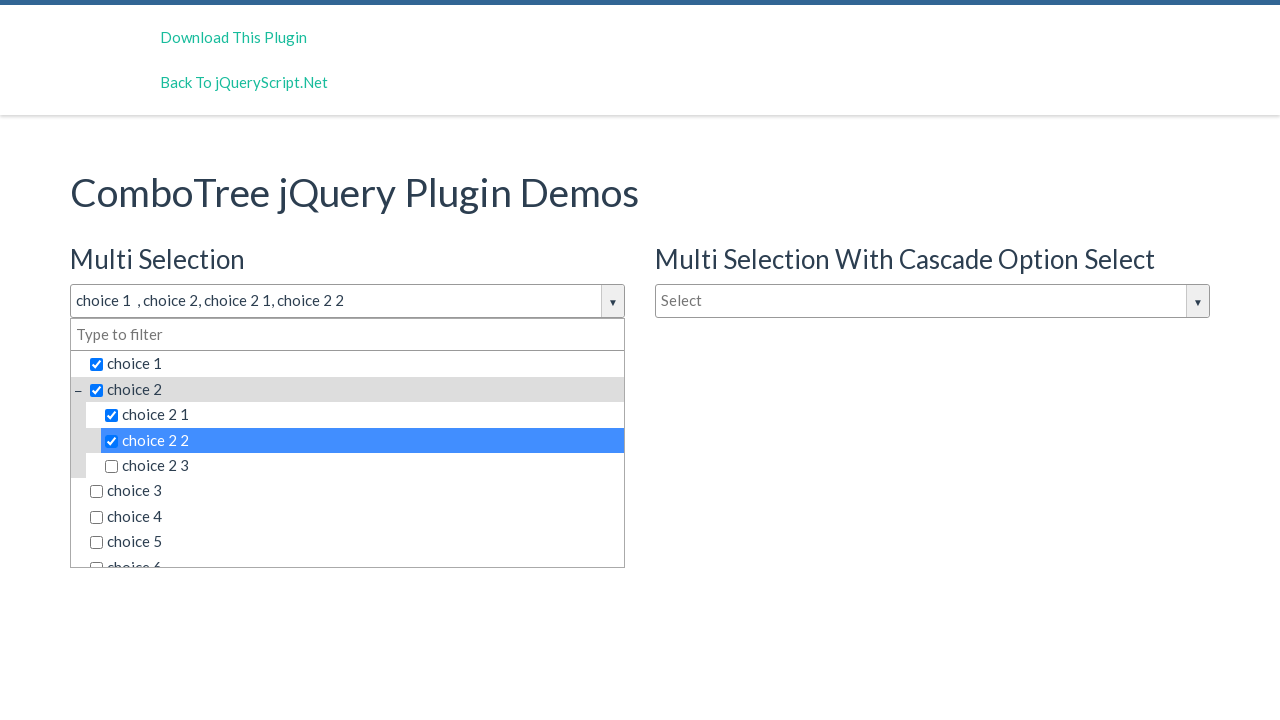

Clicked on dropdown item 'choice 2 3' at (362, 466) on span.comboTreeItemTitle >> nth=4
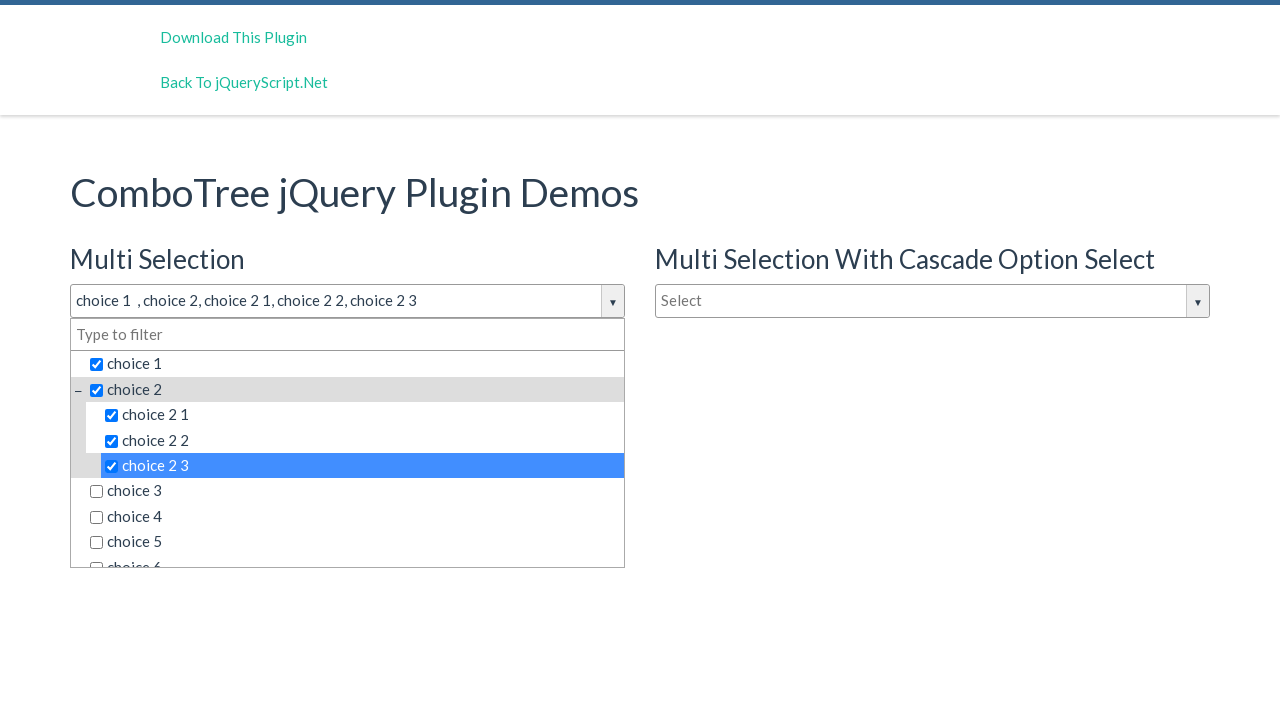

Clicked on dropdown item 'choice 3' at (355, 491) on span.comboTreeItemTitle >> nth=5
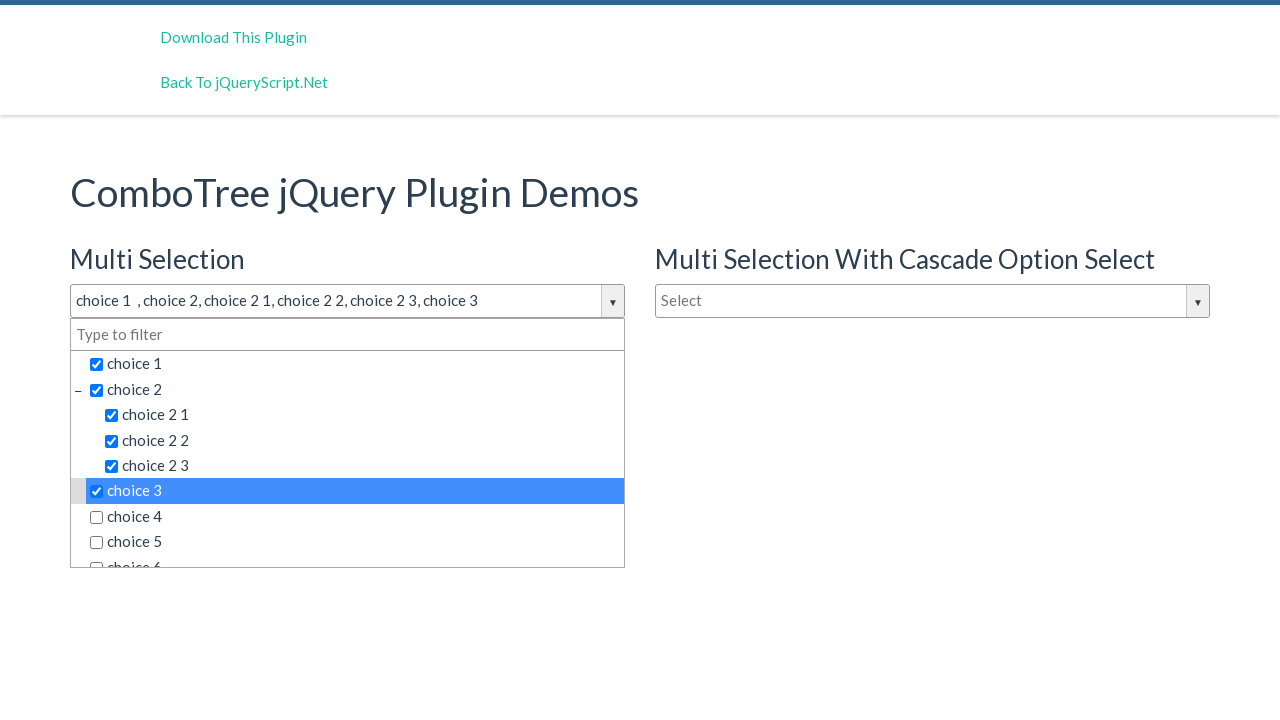

Clicked on dropdown item 'choice 4' at (355, 517) on span.comboTreeItemTitle >> nth=6
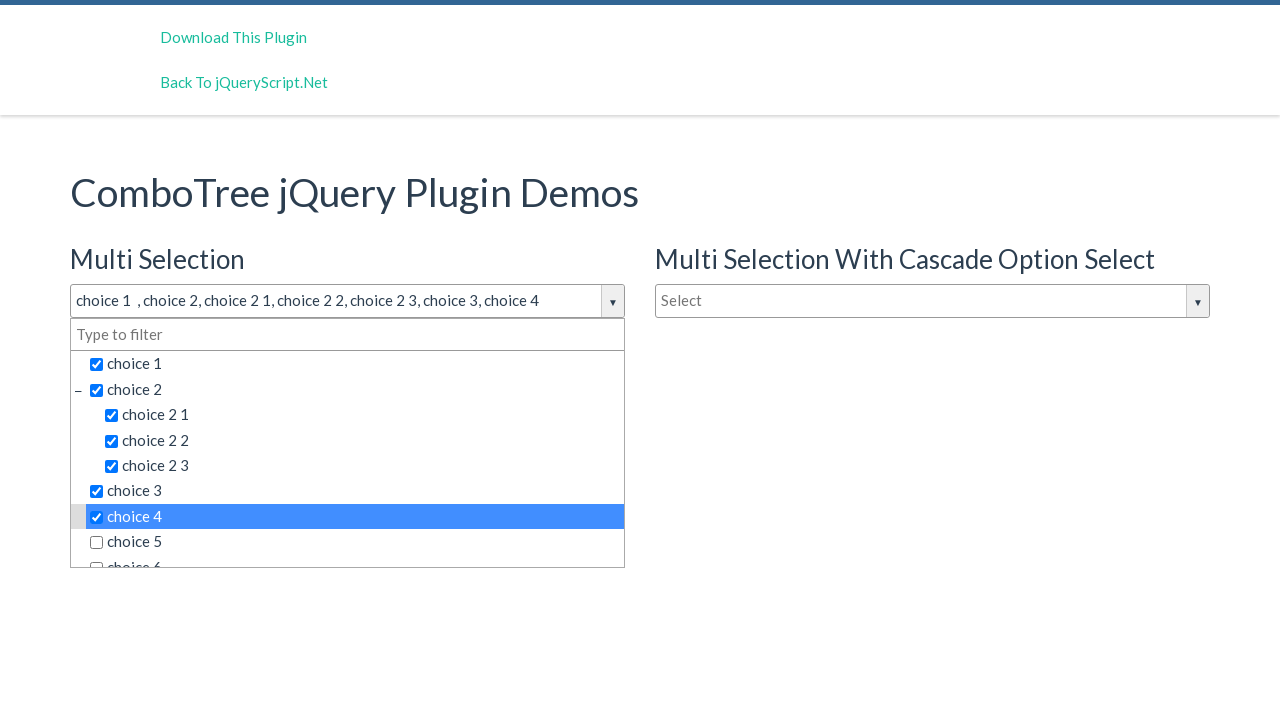

Clicked on dropdown item 'choice 5' at (355, 542) on span.comboTreeItemTitle >> nth=7
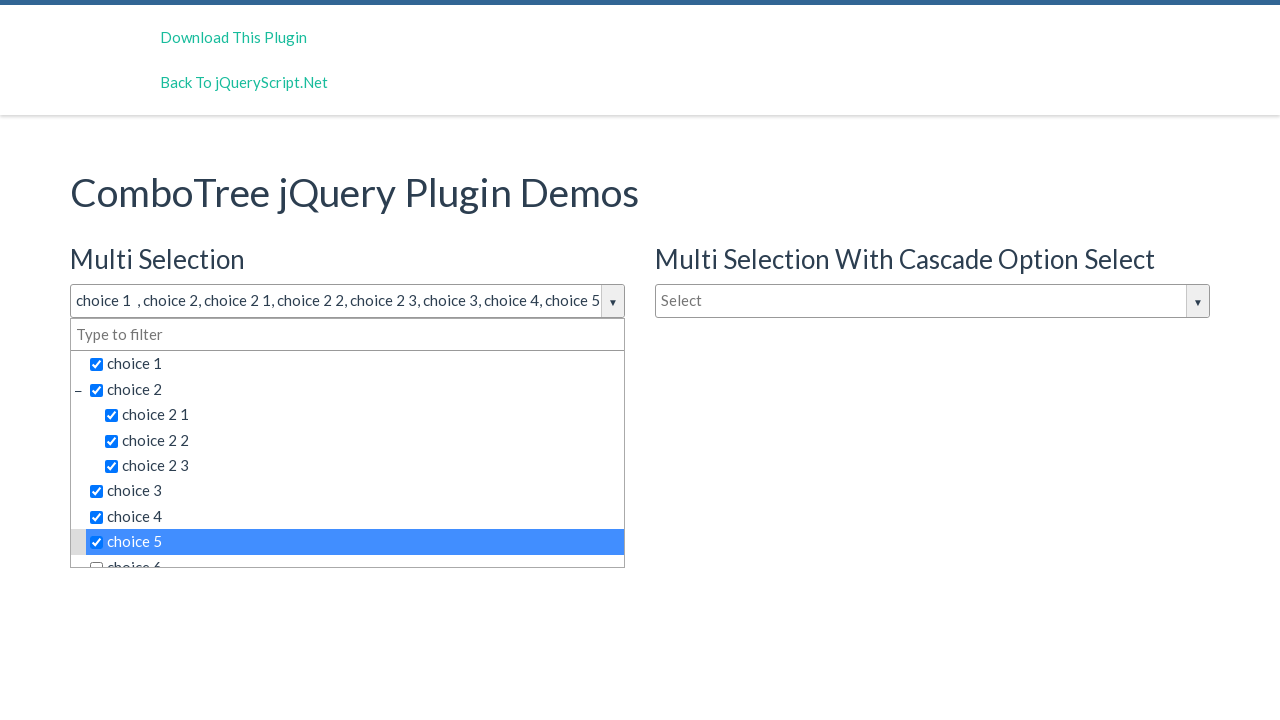

Clicked on dropdown item 'choice 6' at (355, 554) on span.comboTreeItemTitle >> nth=8
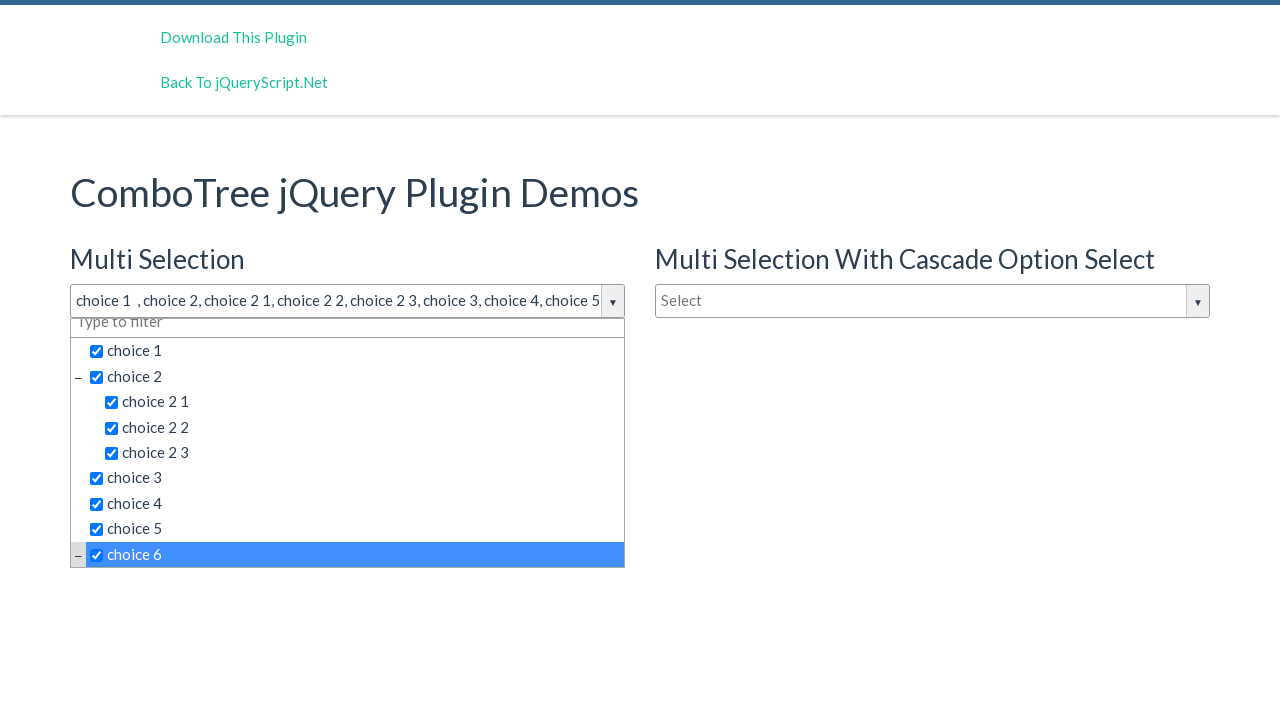

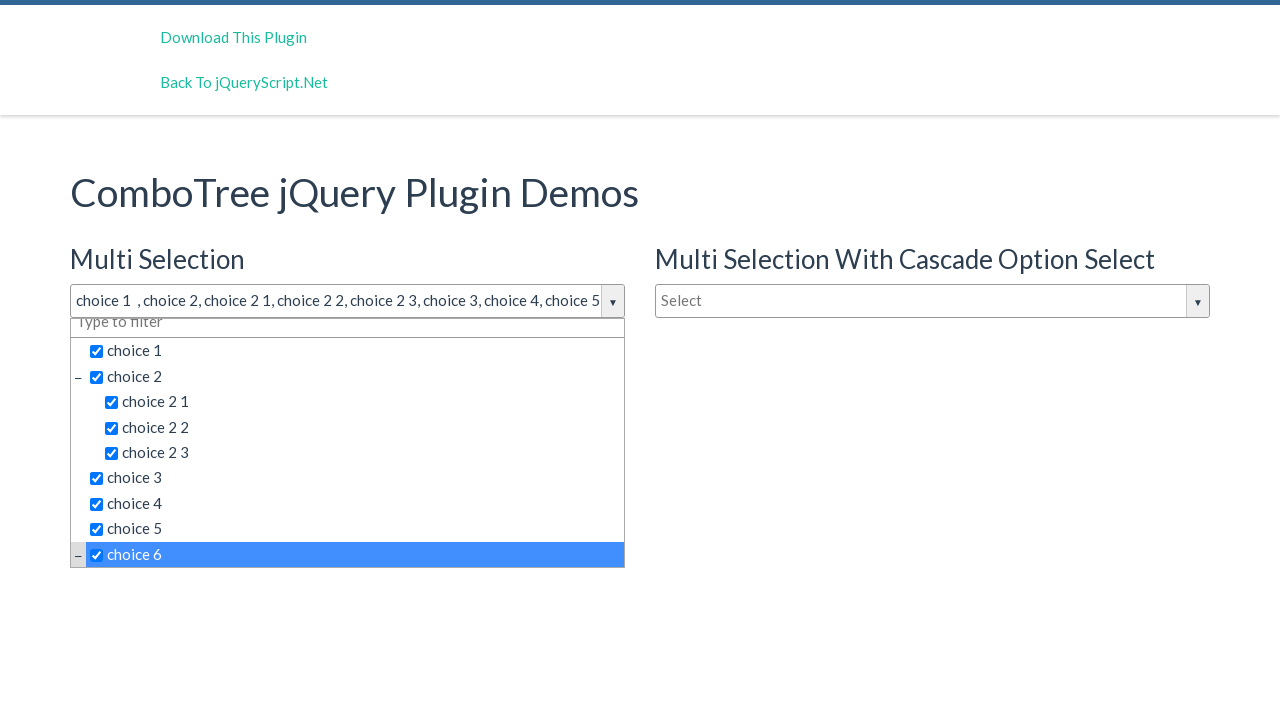